Tests window handling by opening a new window, switching to it to verify content, then switching back to the parent window

Starting URL: https://the-internet.herokuapp.com/windows

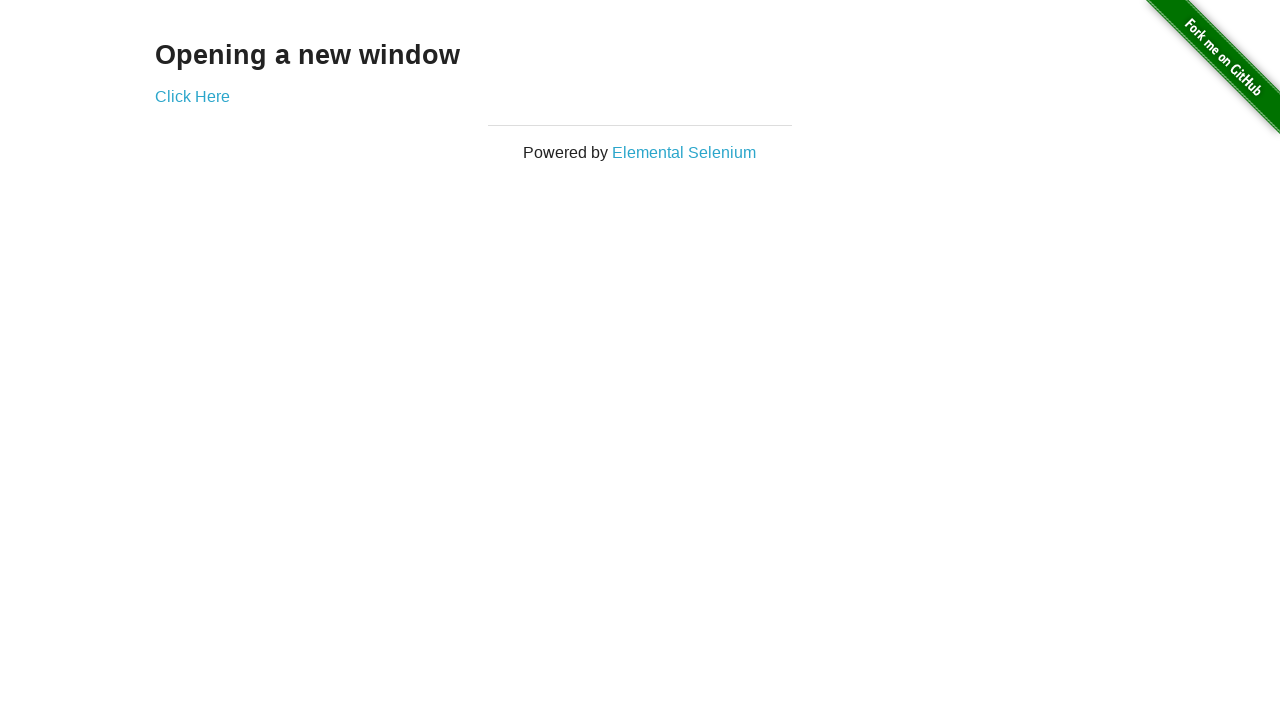

Clicked 'Click Here' link to open new window at (192, 96) on text='Click Here'
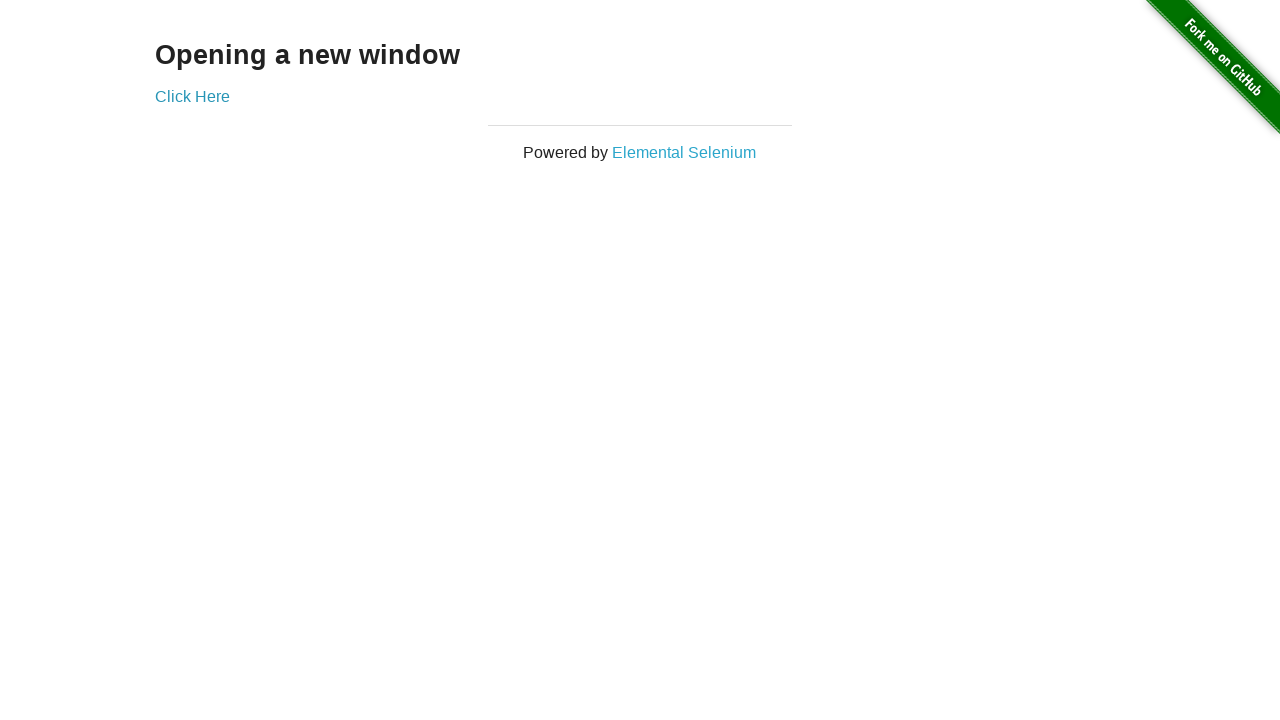

Waited 1 second for new window to open
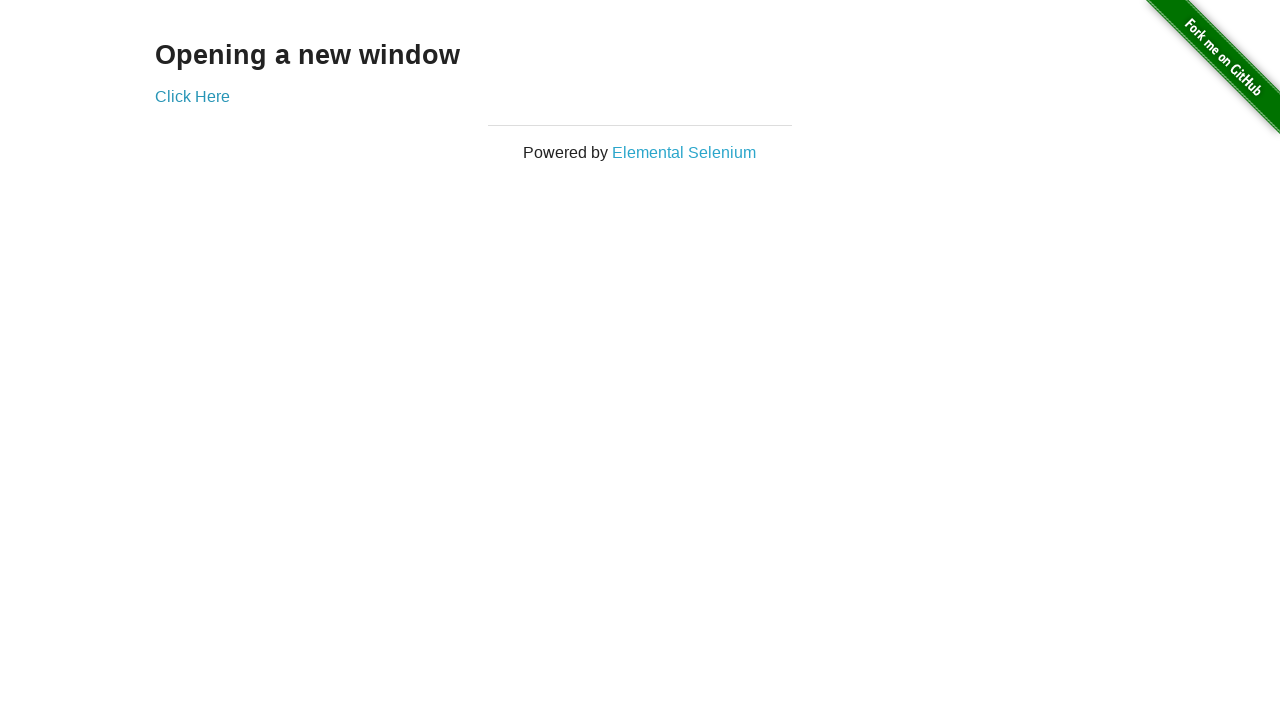

Retrieved all open pages/windows from context
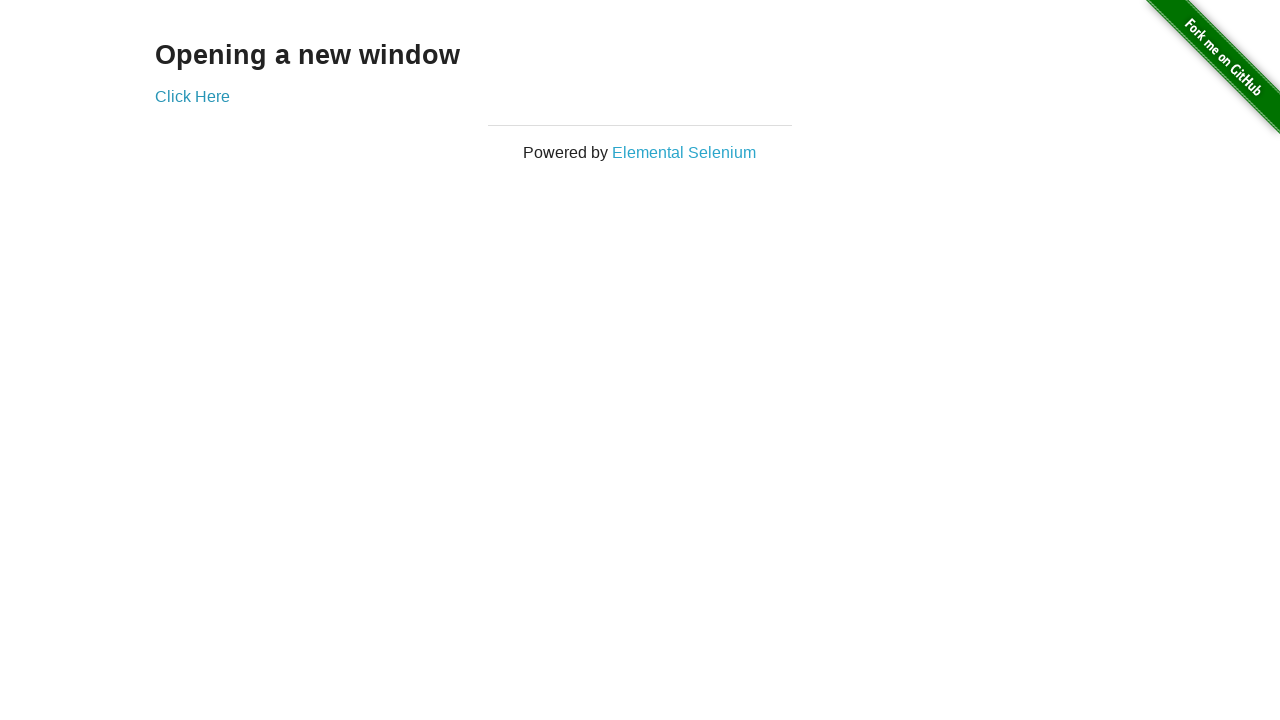

Switched to newly opened window
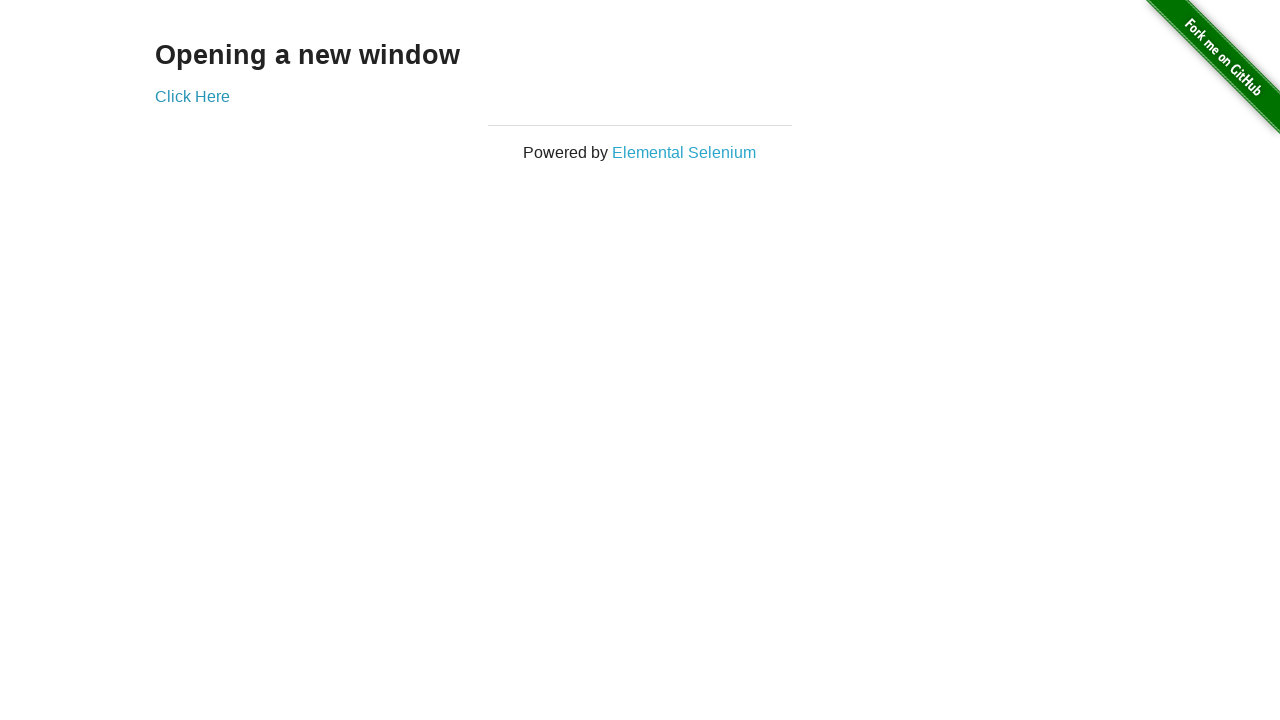

Waited for h3 heading to load in new window
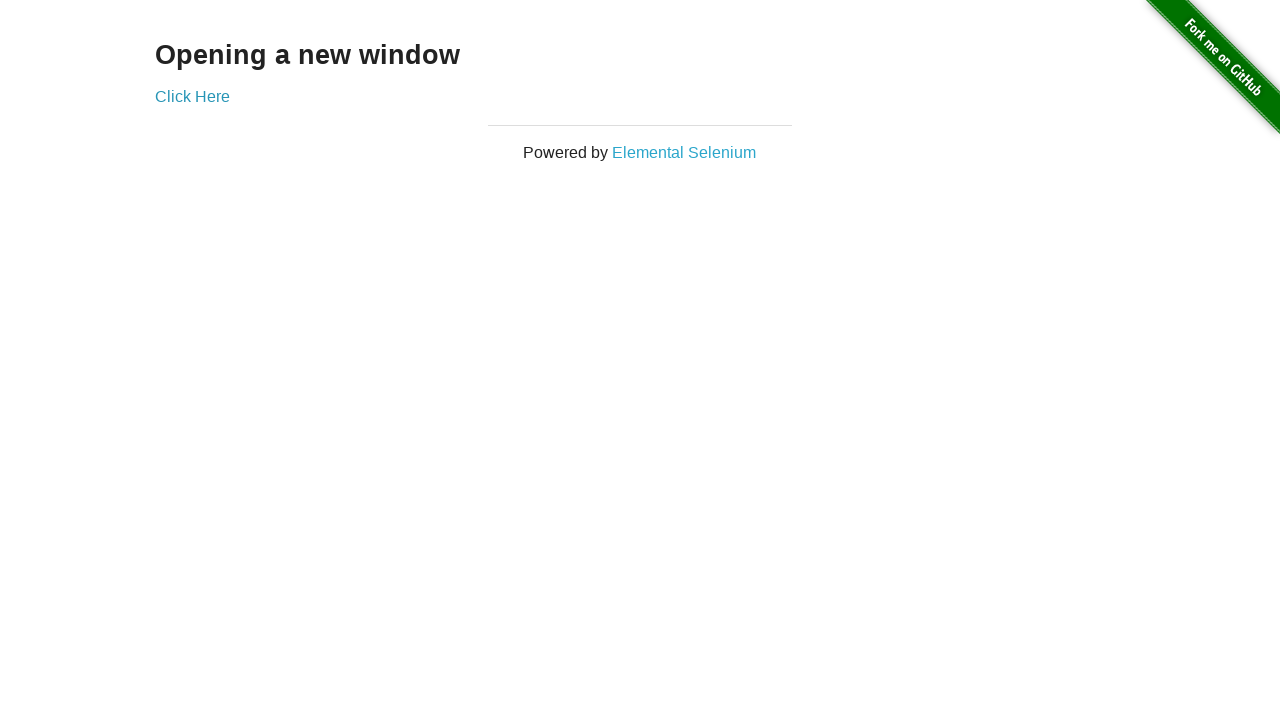

Retrieved heading text from new window: 'New Window'
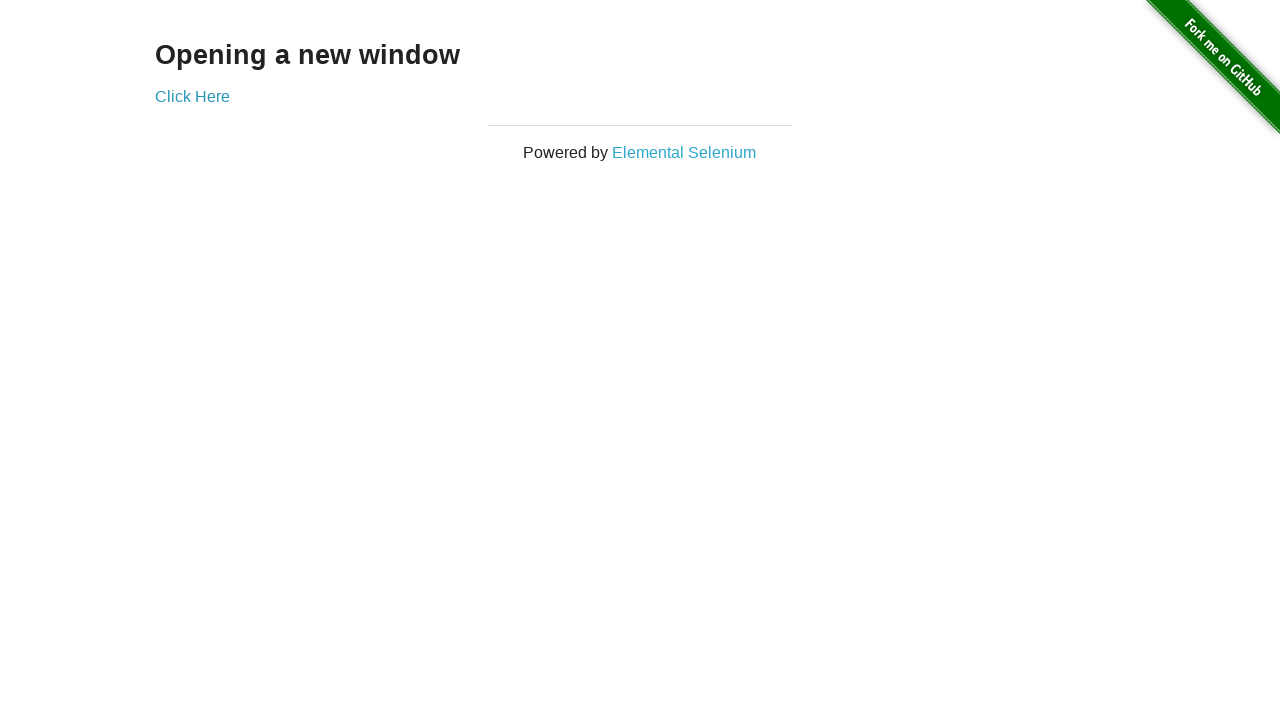

Verified new window contains correct heading 'New Window'
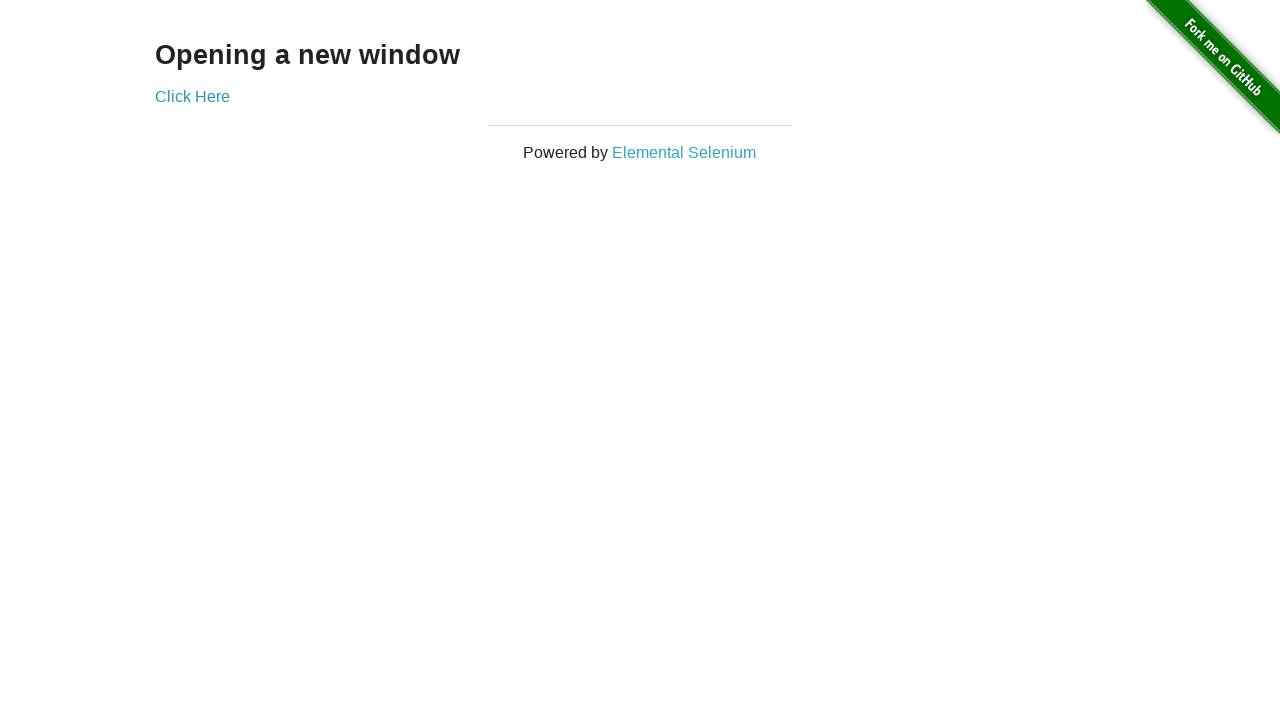

Closed the new window
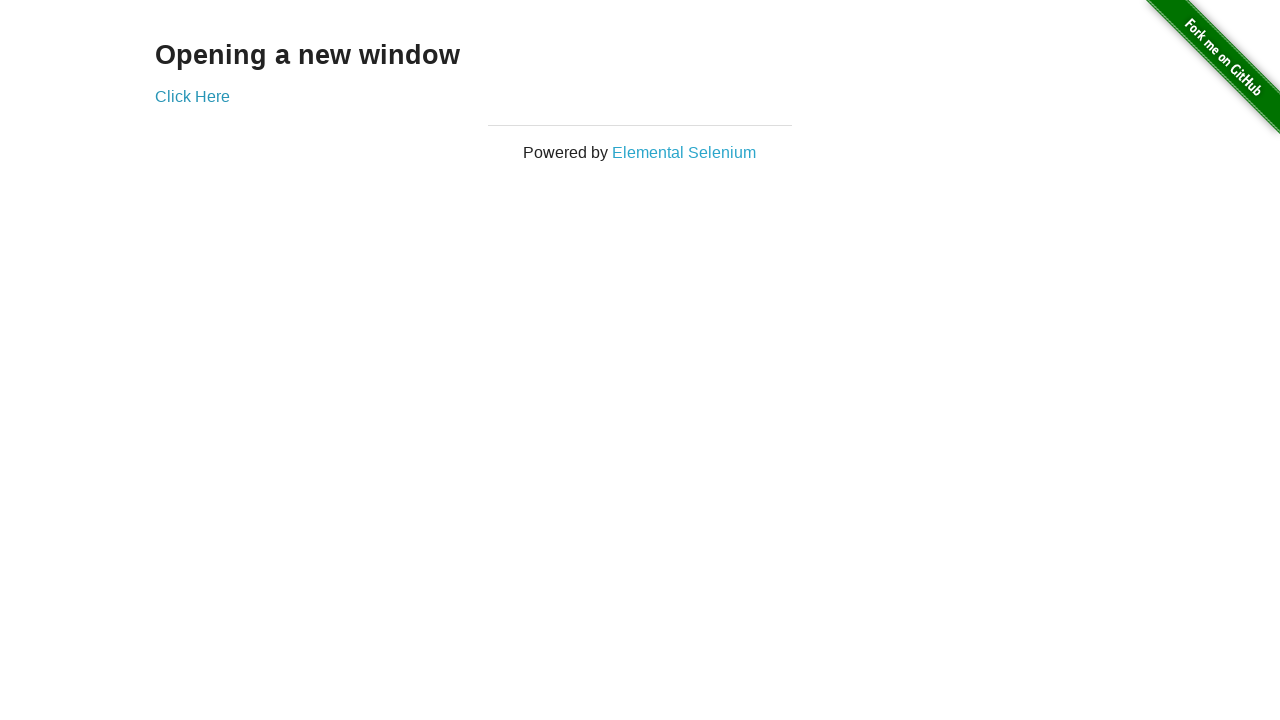

Waited for parent window heading to be present
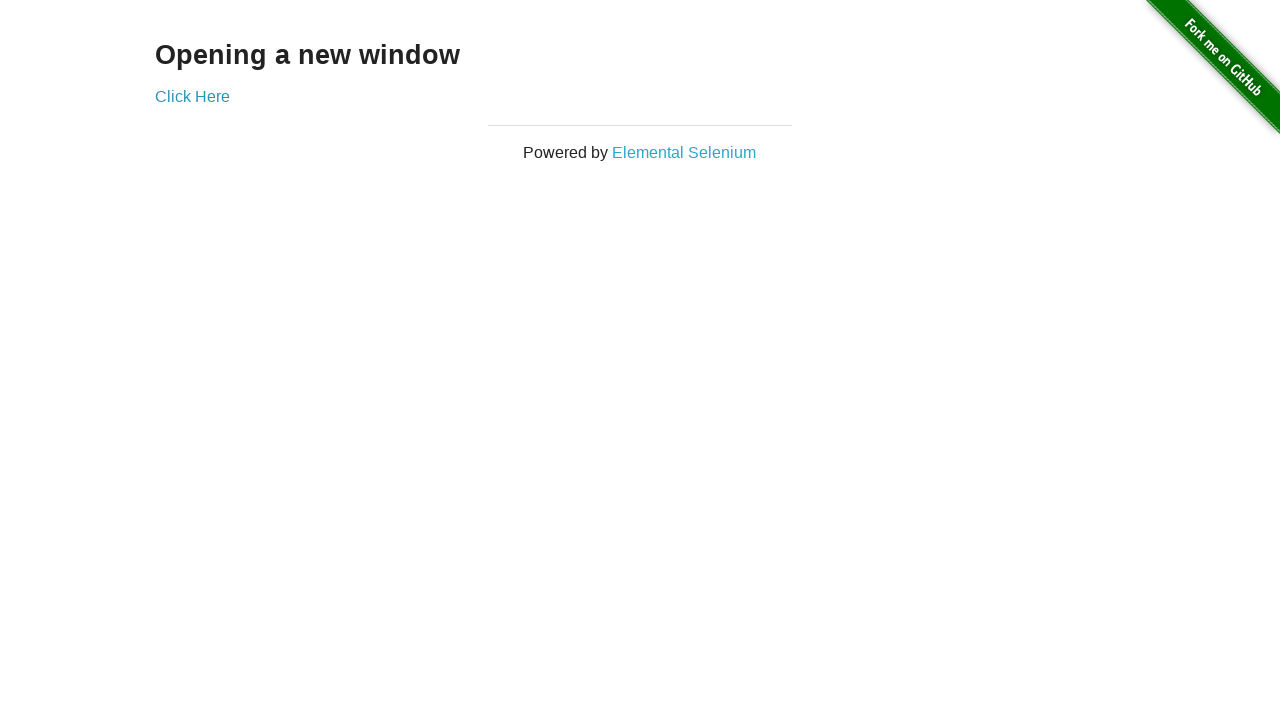

Retrieved parent window heading text: 'Opening a new window'
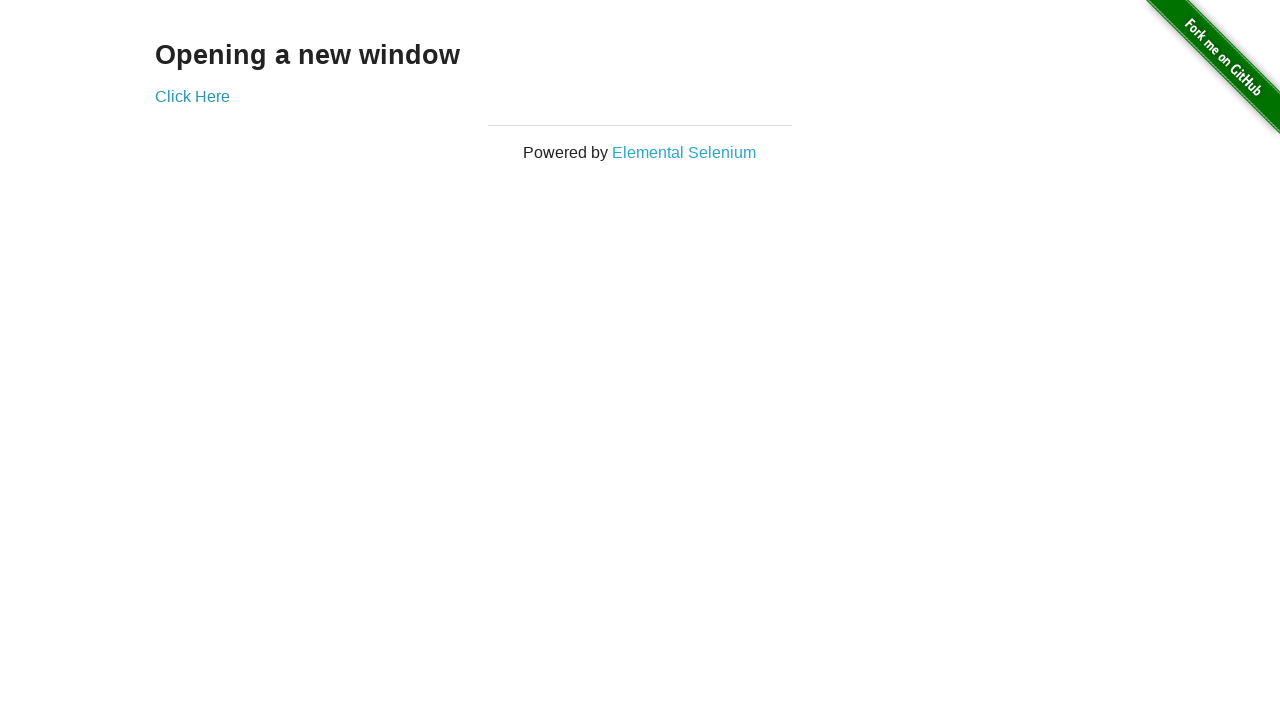

Verified successfully returned to parent window with correct heading
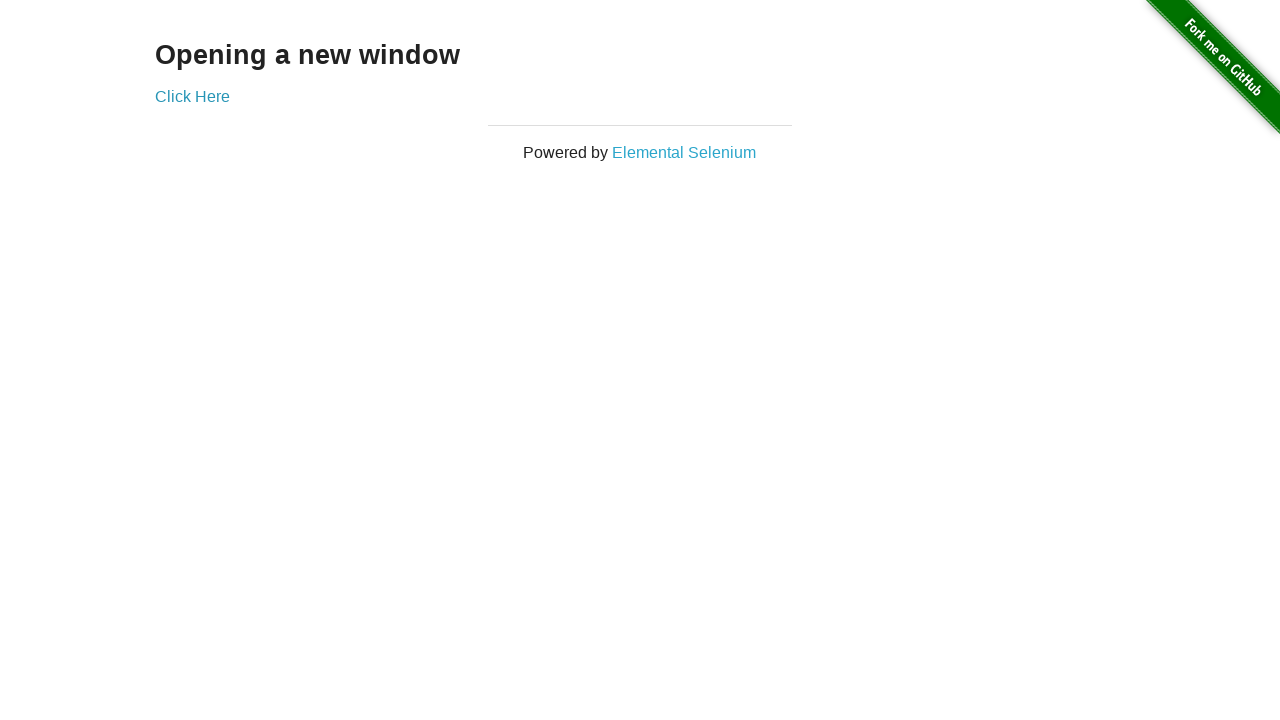

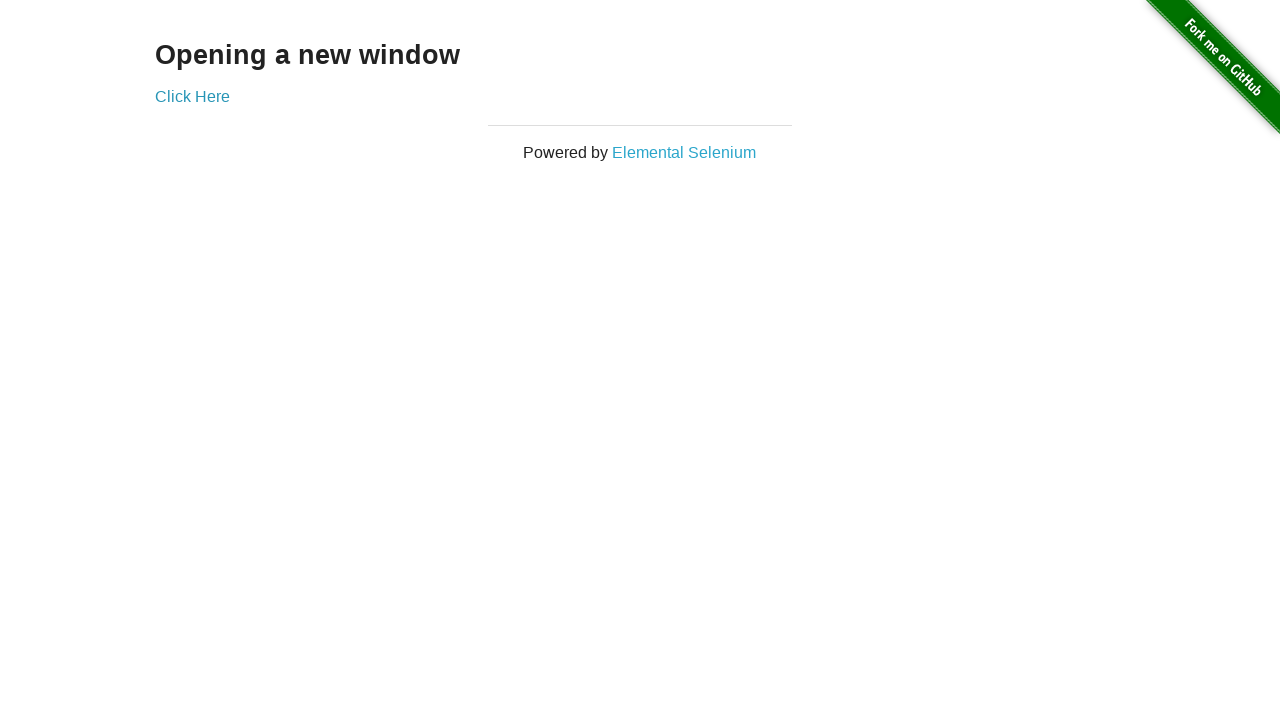